Calculates the sum of two numbers displayed on the page and selects the correct answer from a dropdown menu

Starting URL: http://suninjuly.github.io/selects1.html

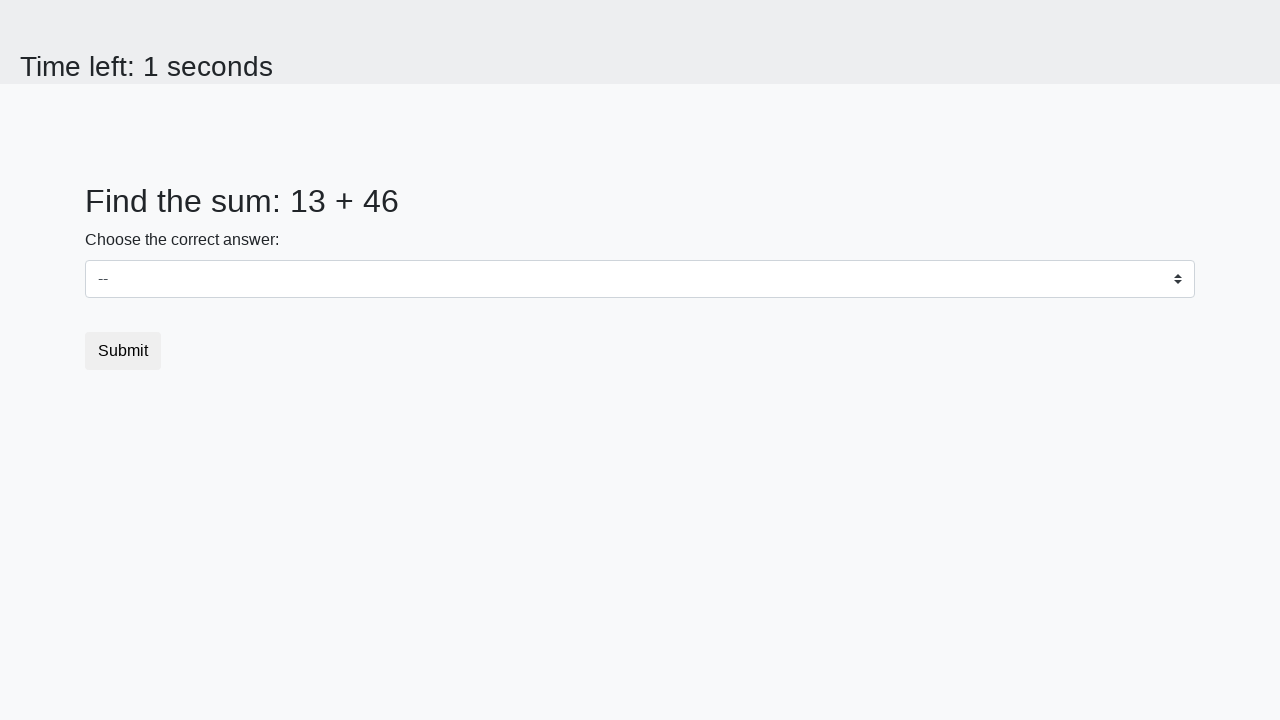

Retrieved first number from #num1 element
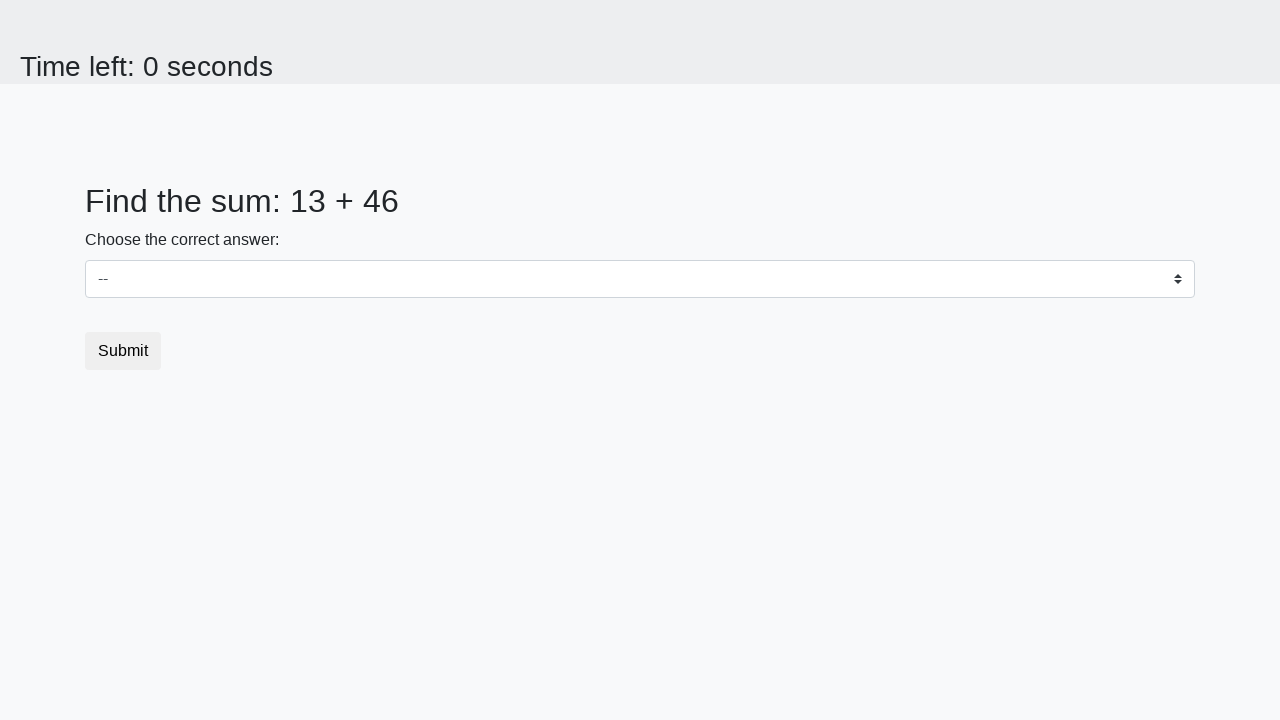

Retrieved second number from #num2 element
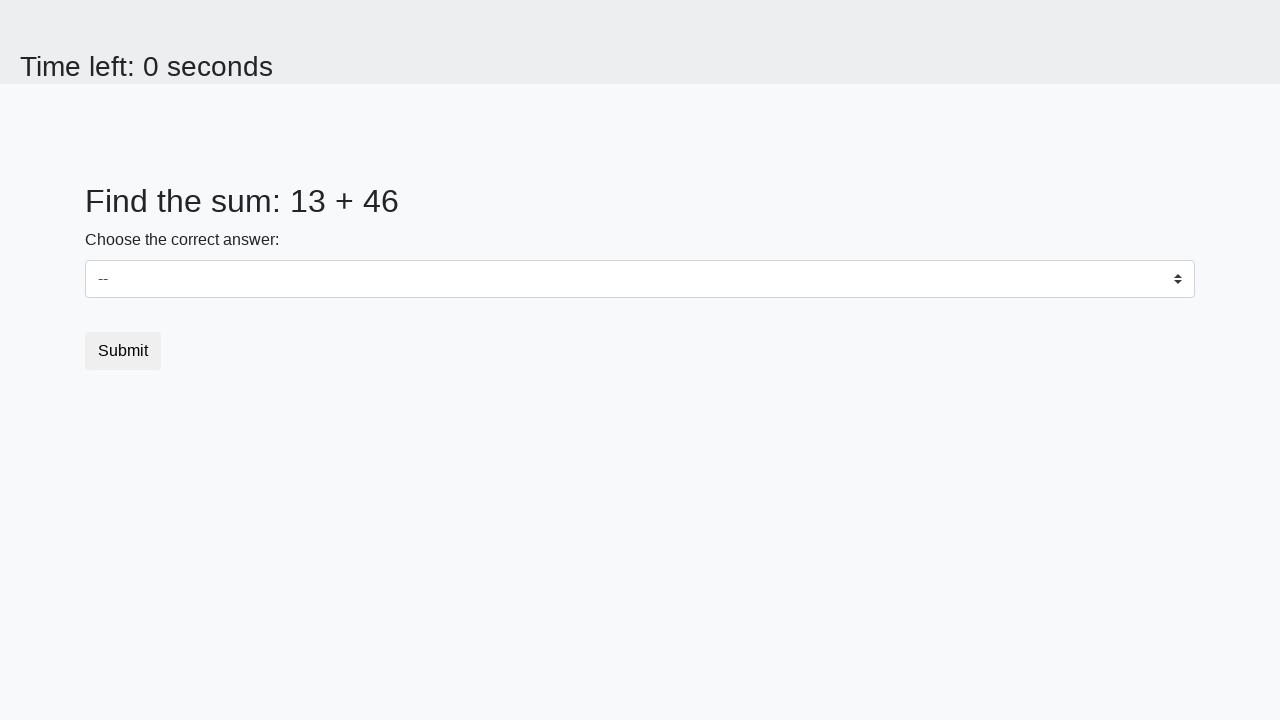

Calculated sum: 13 + 46 = 59
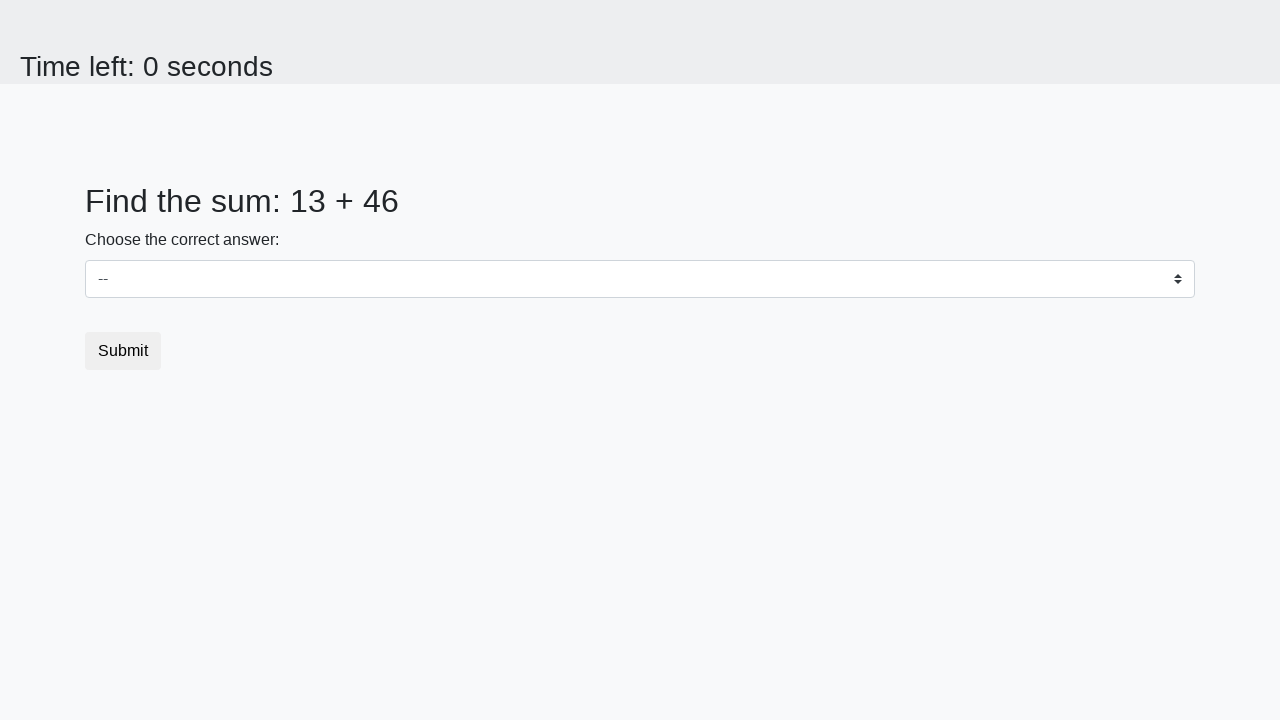

Selected calculated answer '59' from dropdown menu on select
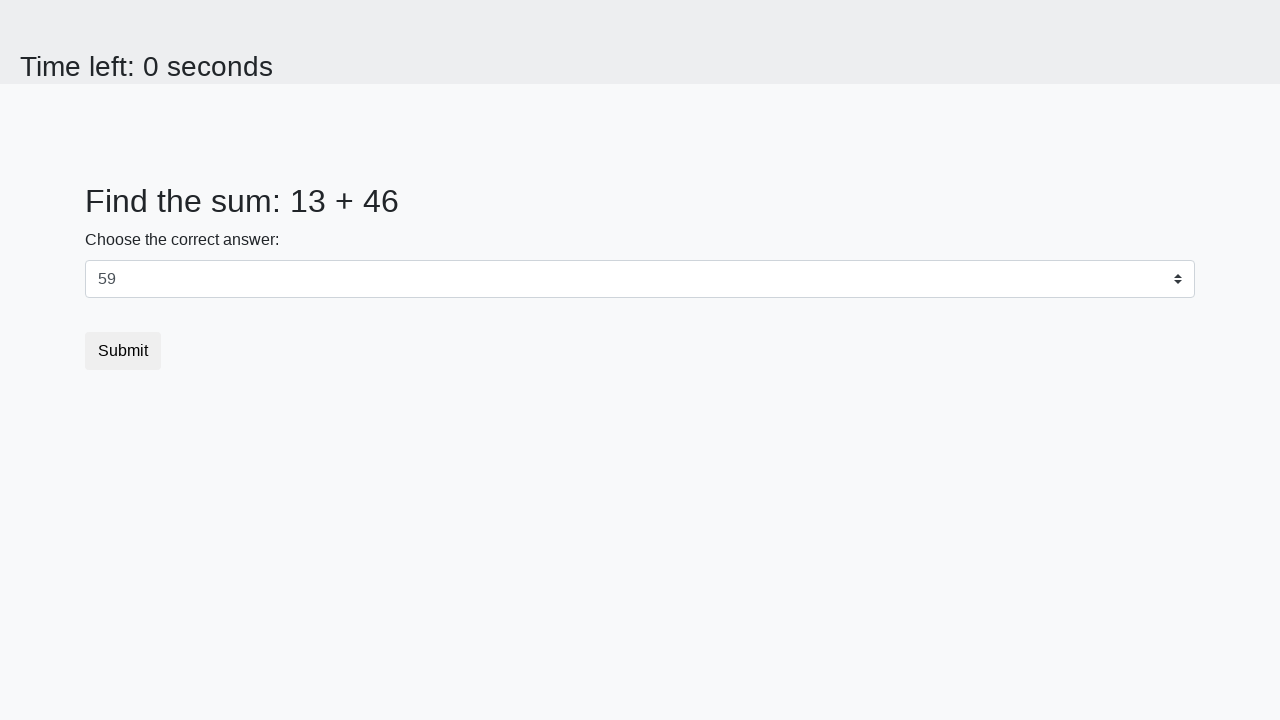

Clicked submit button to submit the answer at (123, 351) on button.btn.btn-default
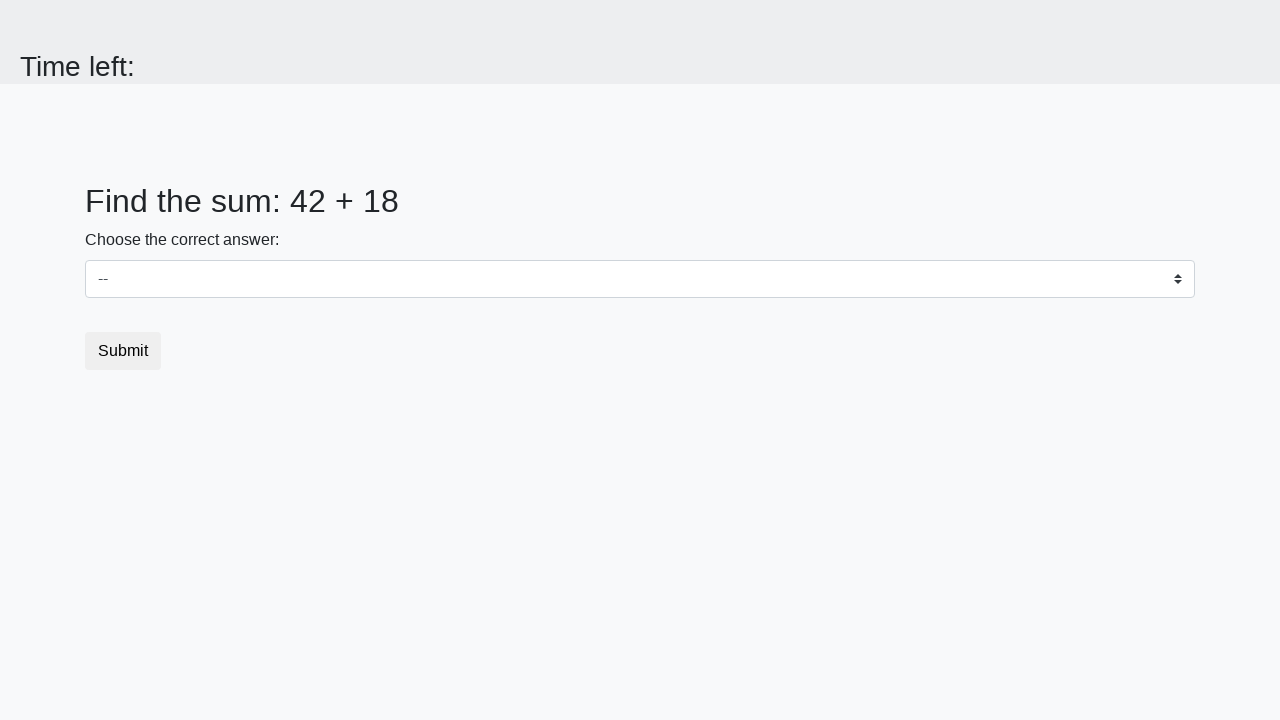

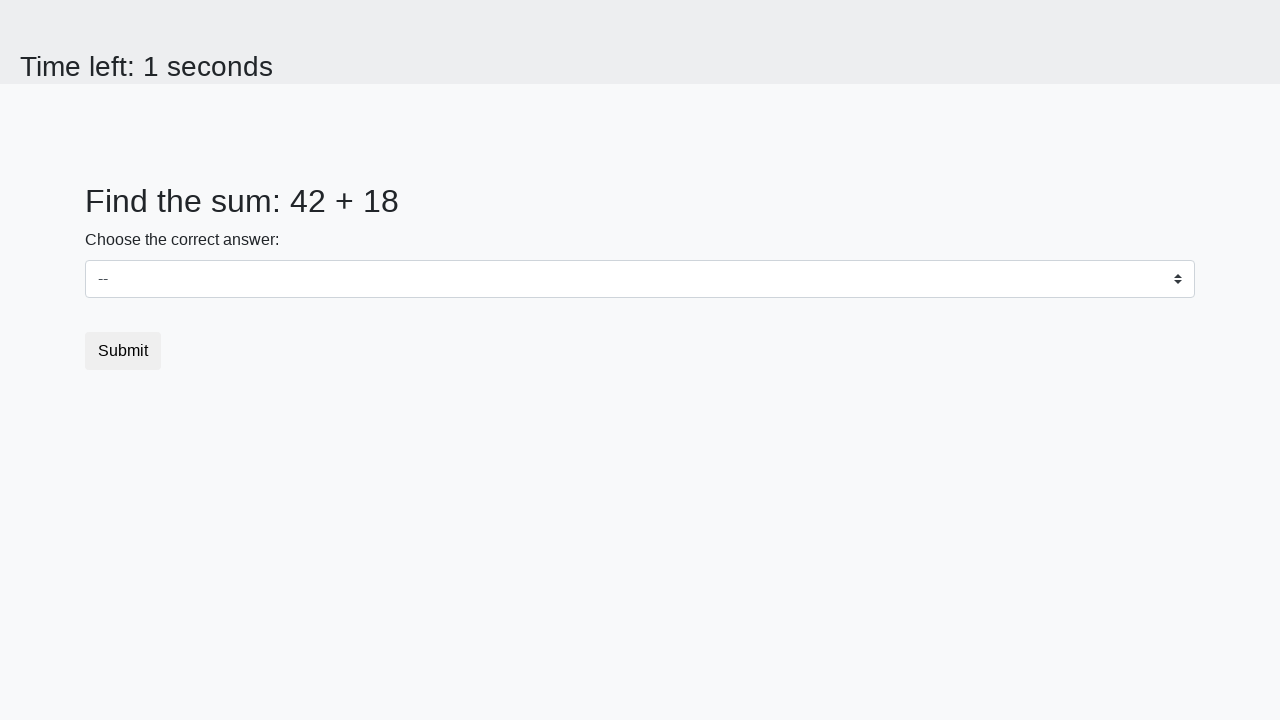